Tests right-click functionality on a context menu demo page by performing a right-click action on the designated element to trigger the context menu

Starting URL: https://swisnl.github.io/jQuery-contextMenu/demo.html

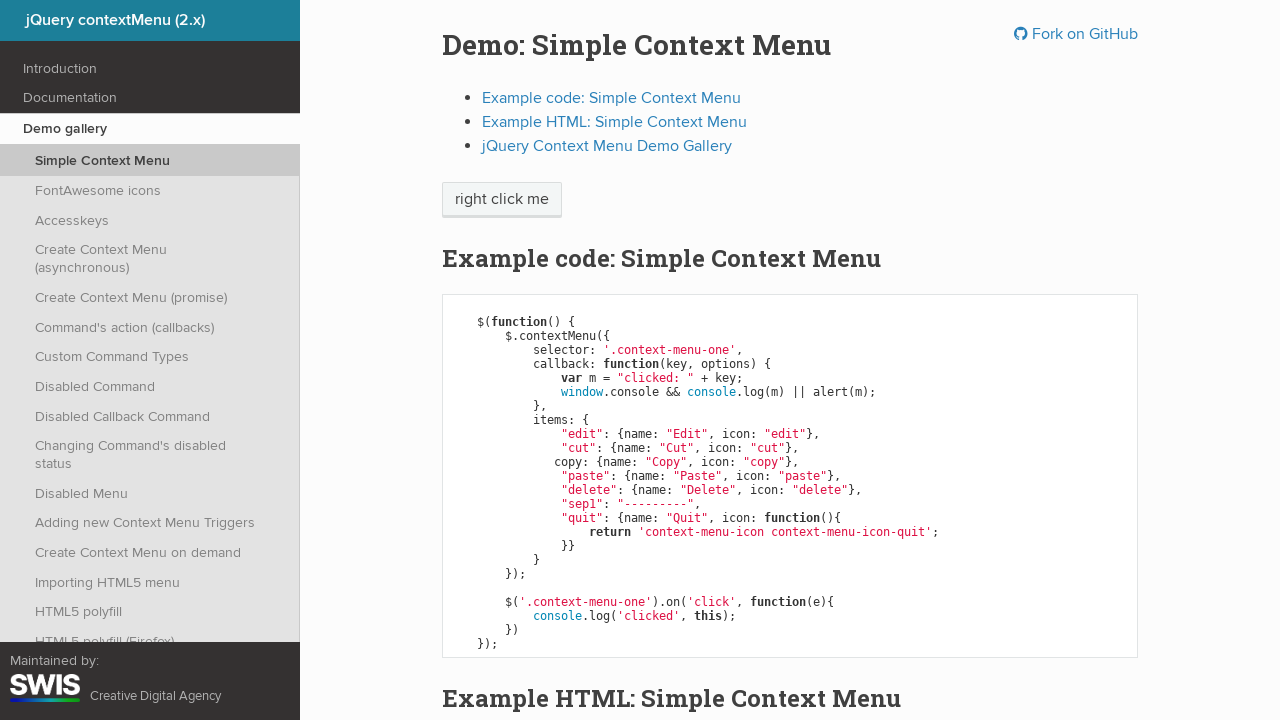

Located right-click target element with class 'context-menu-one'
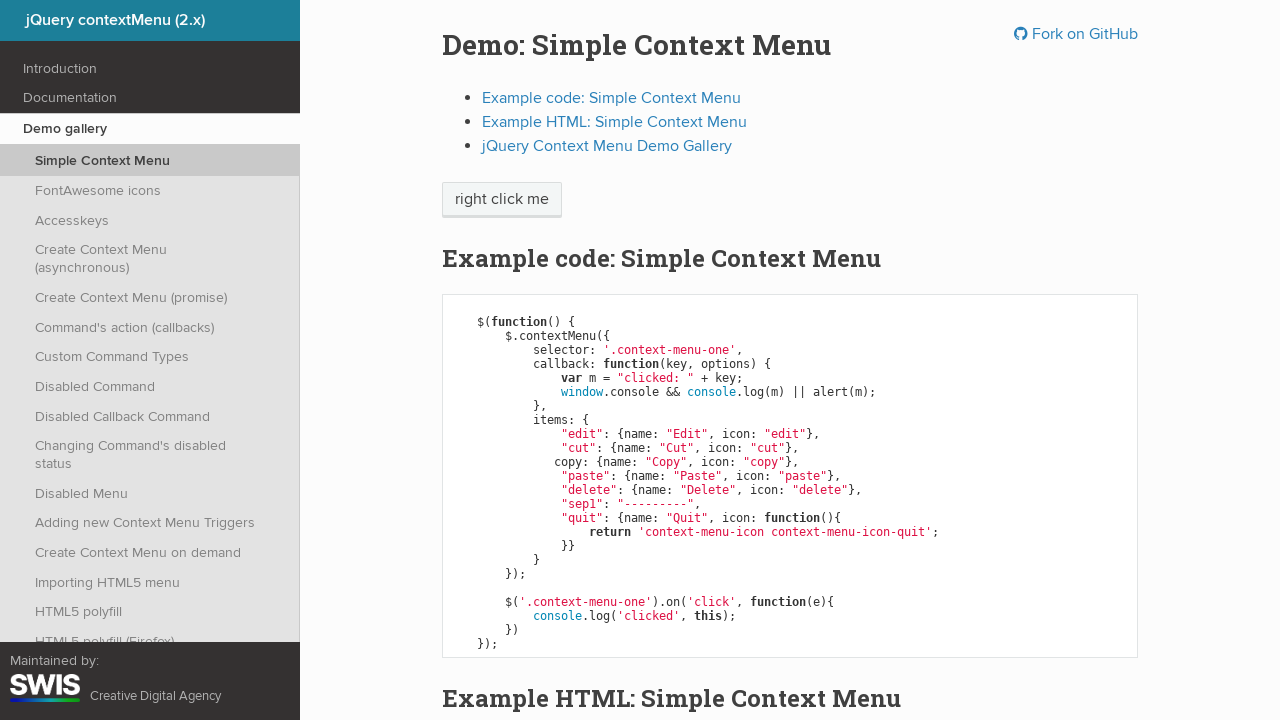

Performed right-click action on context menu element at (502, 200) on .context-menu-one
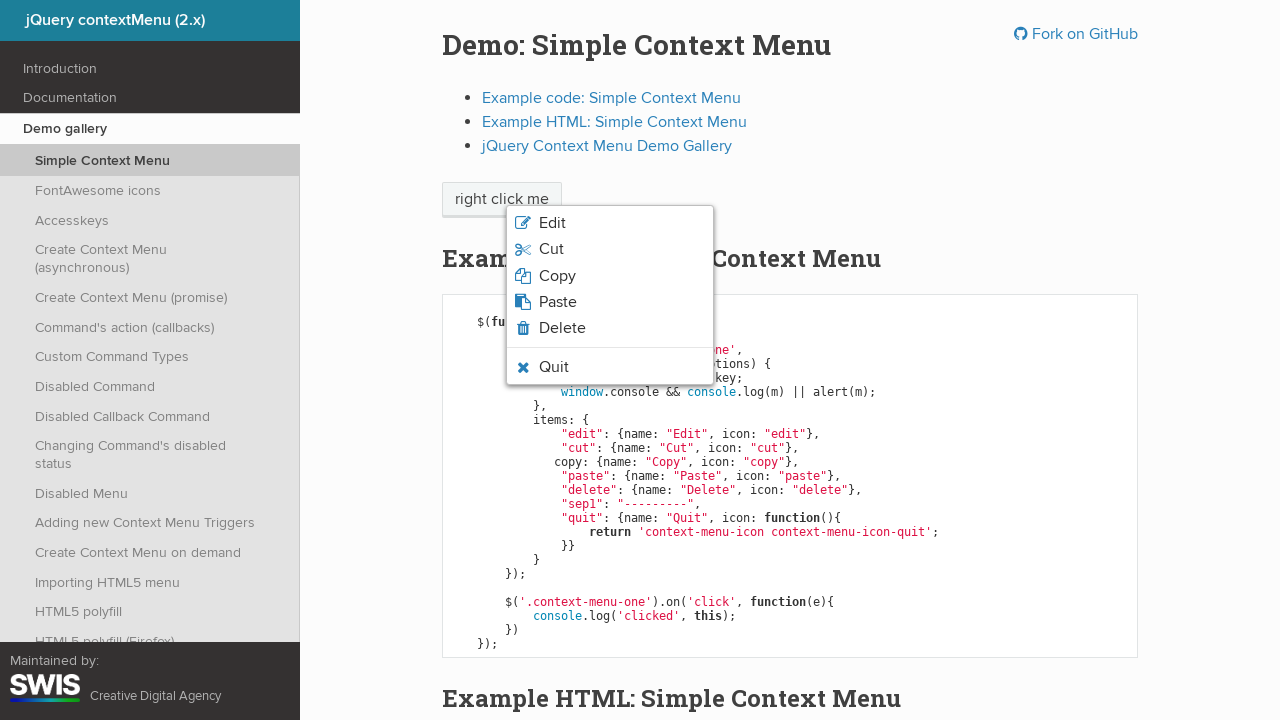

Context menu appeared on the page
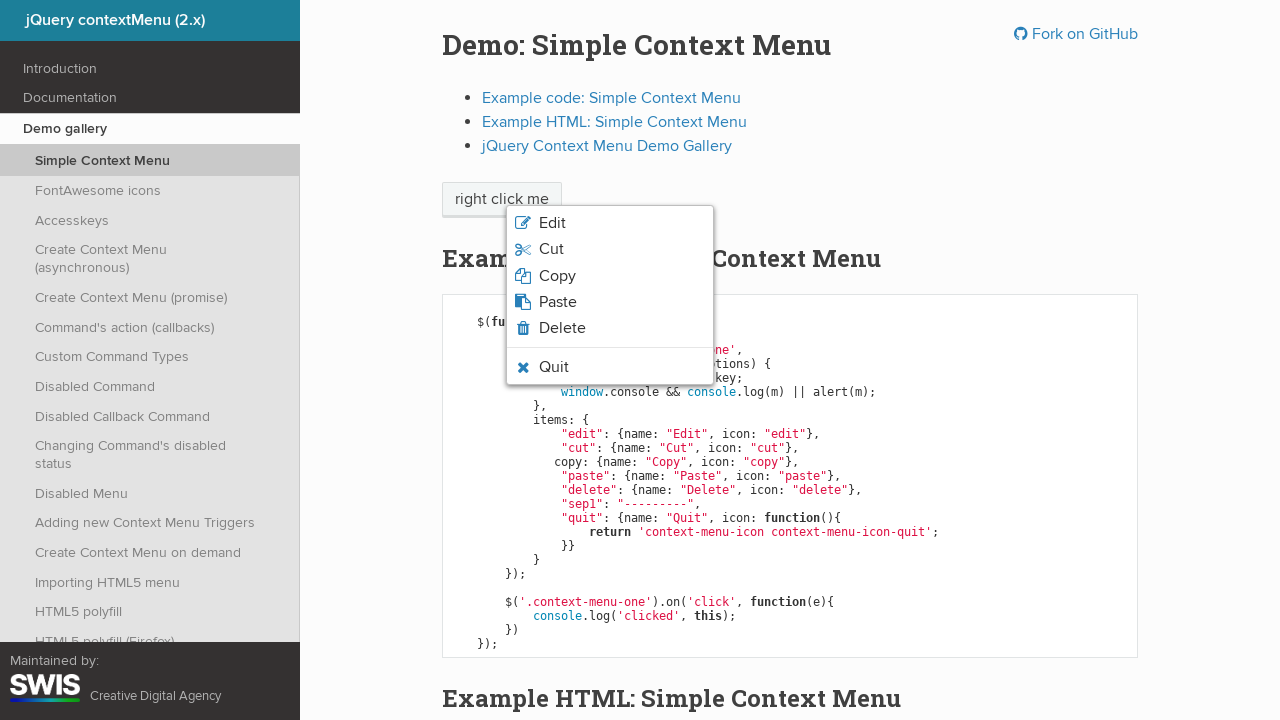

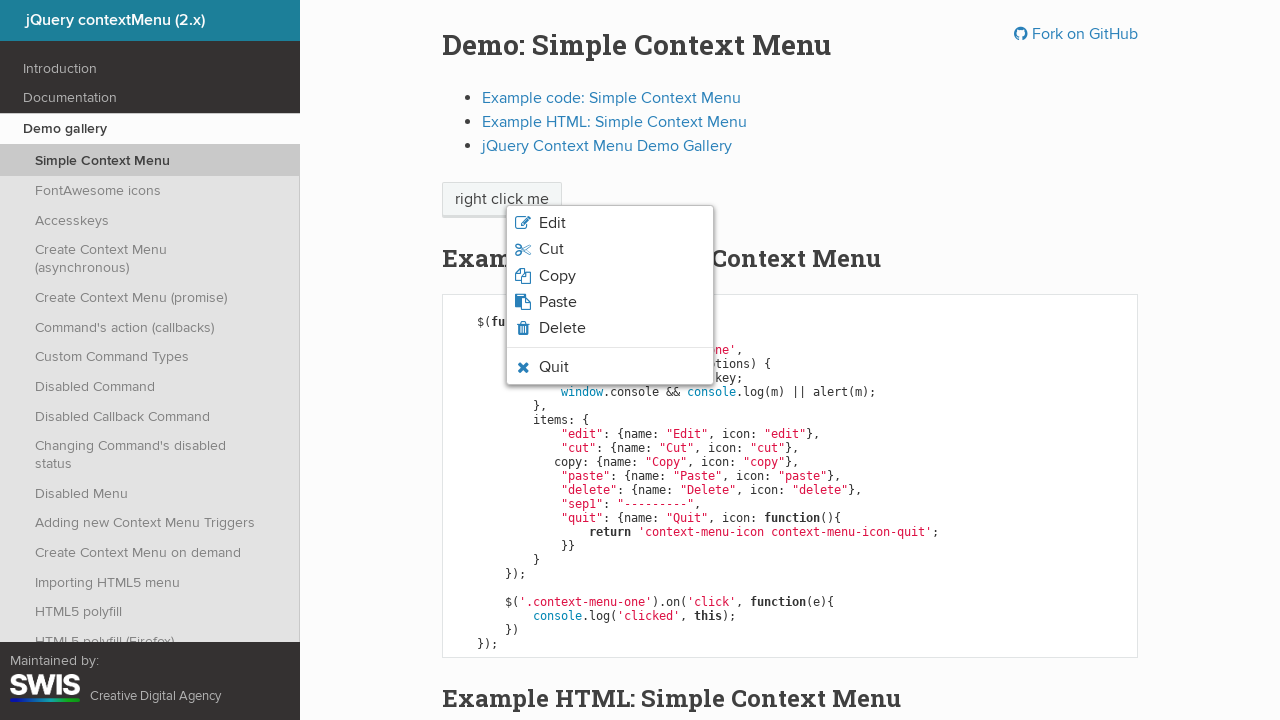